Automates the RPA Challenge by clicking the Start button and filling out a series of forms with person information (first name, last name, company, role, address, email, phone number), then submitting each form entry.

Starting URL: https://www.rpachallenge.com/

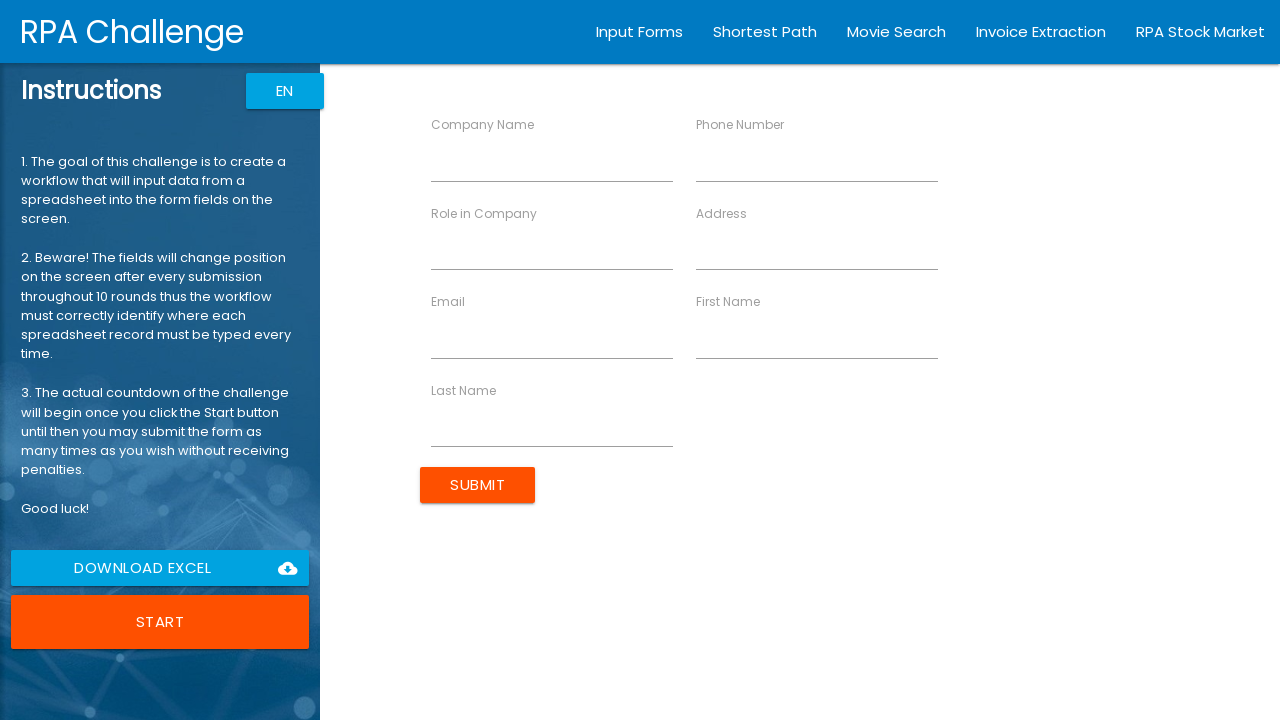

Clicked the Start button to begin the RPA Challenge at (160, 622) on xpath=//button[contains(text(), 'Start')]
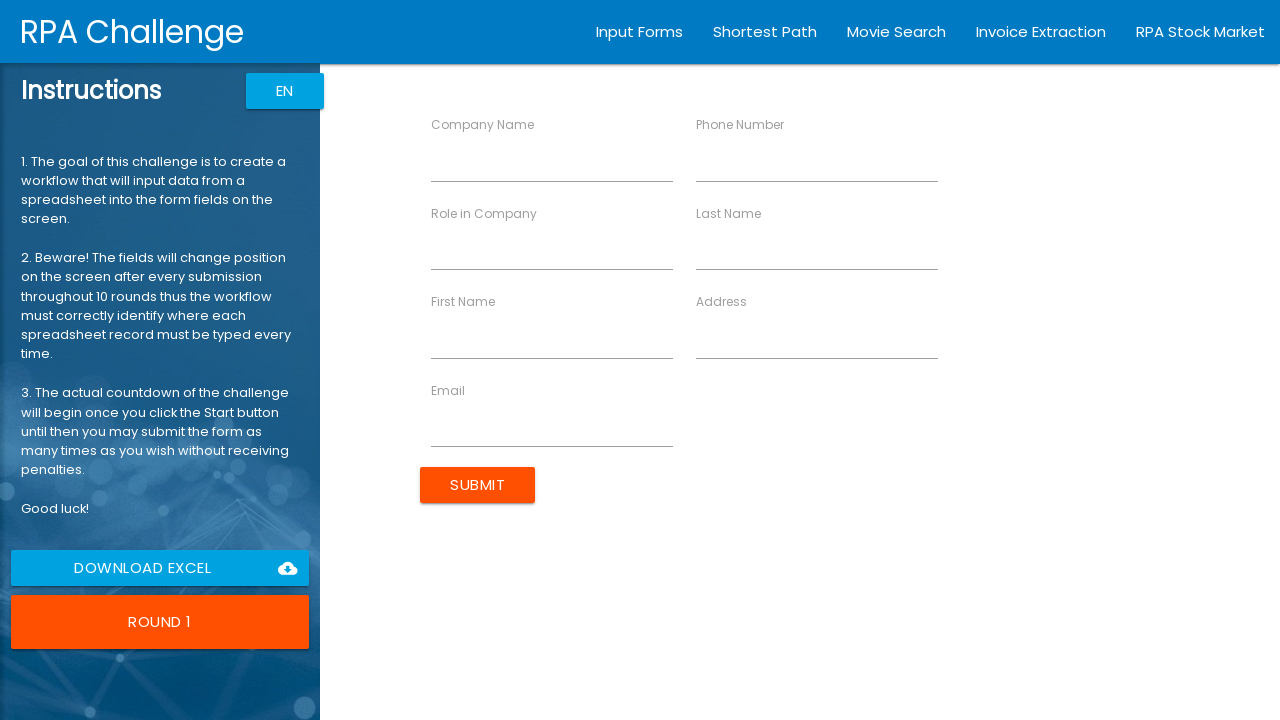

Filled First Name with 'John' on xpath=//div//label[contains(text(), 'First Name')]//following-sibling::input
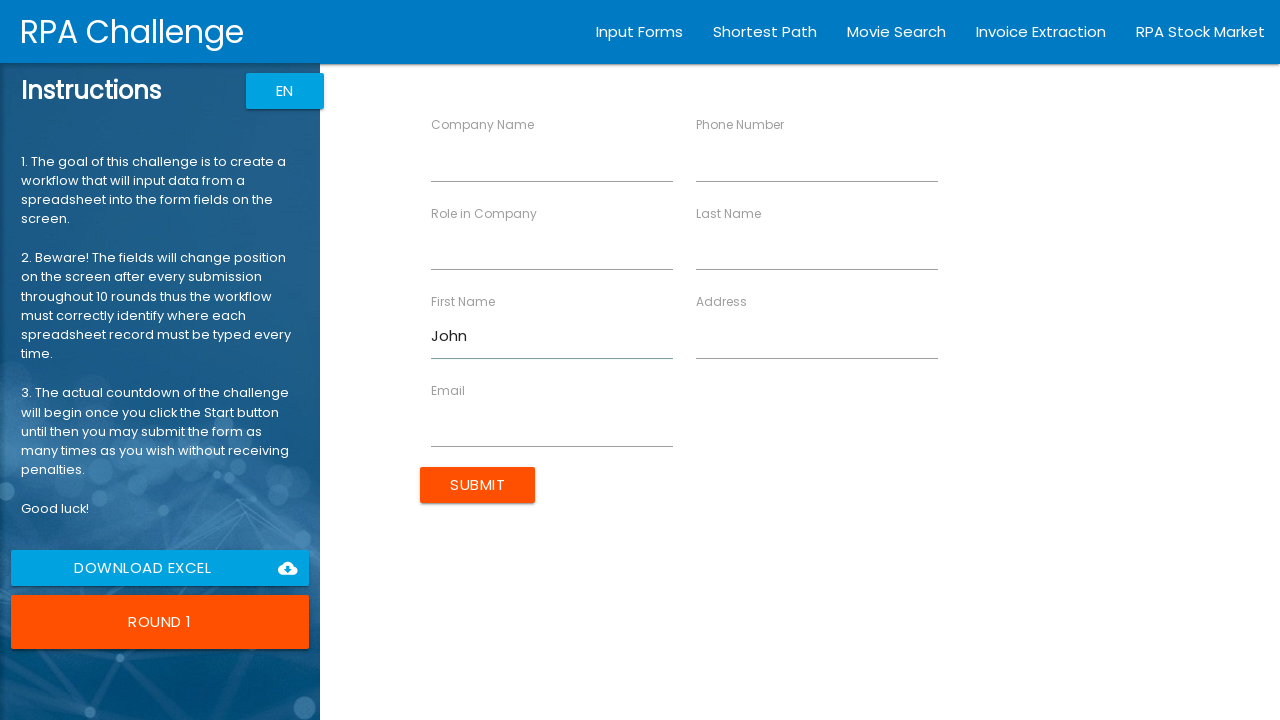

Filled Last Name with 'Smith' on xpath=//div//label[contains(text(), 'Last Name')]//following-sibling::input
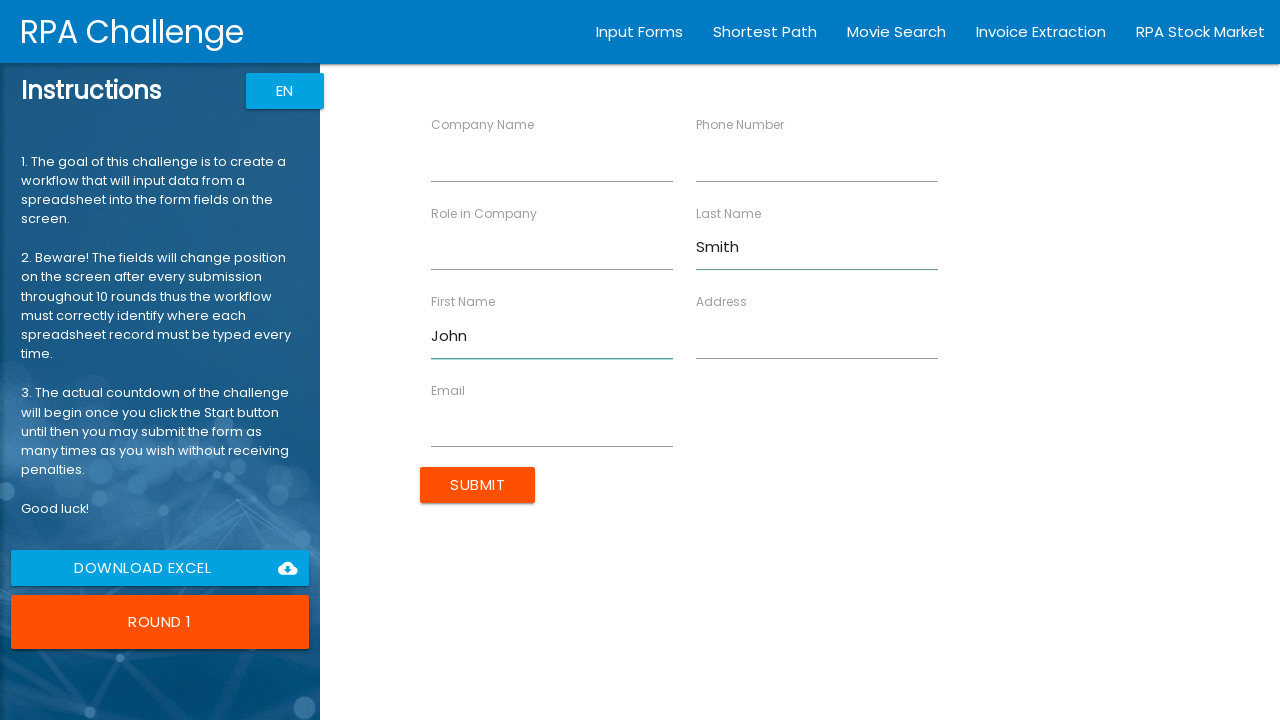

Filled Company Name with 'Acme Corp' on xpath=//div//label[contains(text(), 'Company Name')]//following-sibling::input
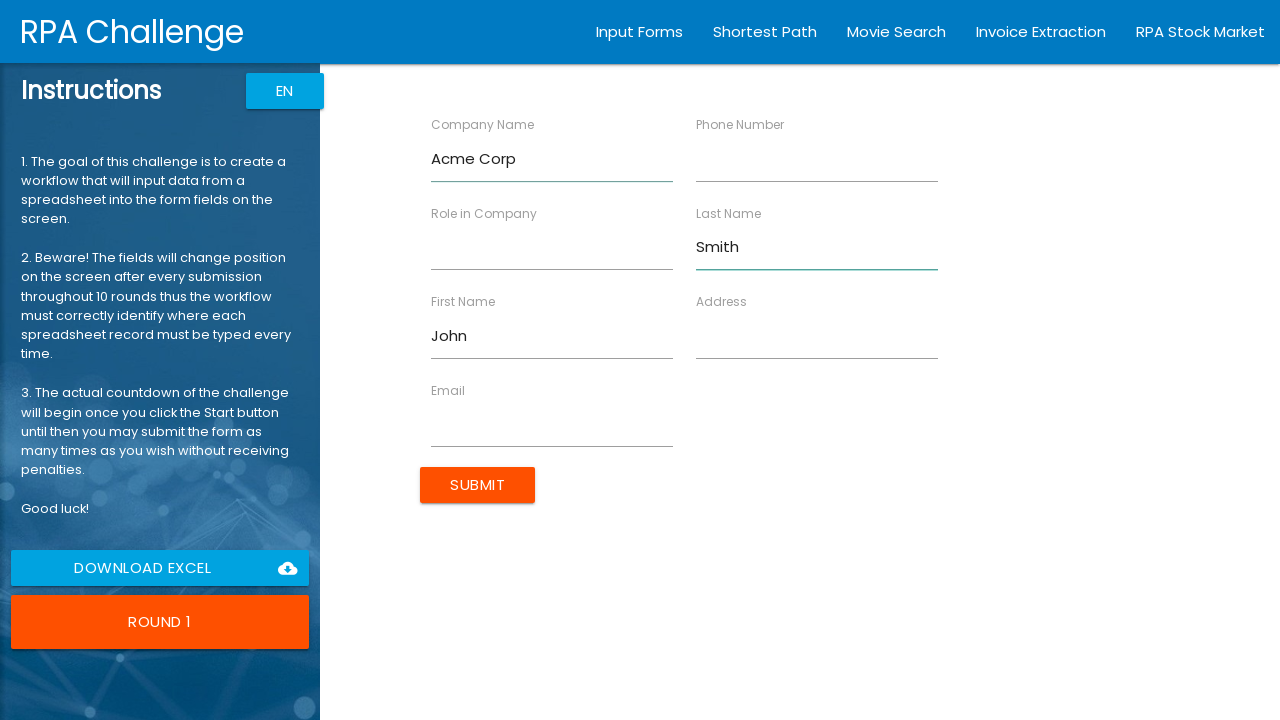

Filled Role in Company with 'Developer' on xpath=//div//label[contains(text(), 'Role in Company')]//following-sibling::inpu
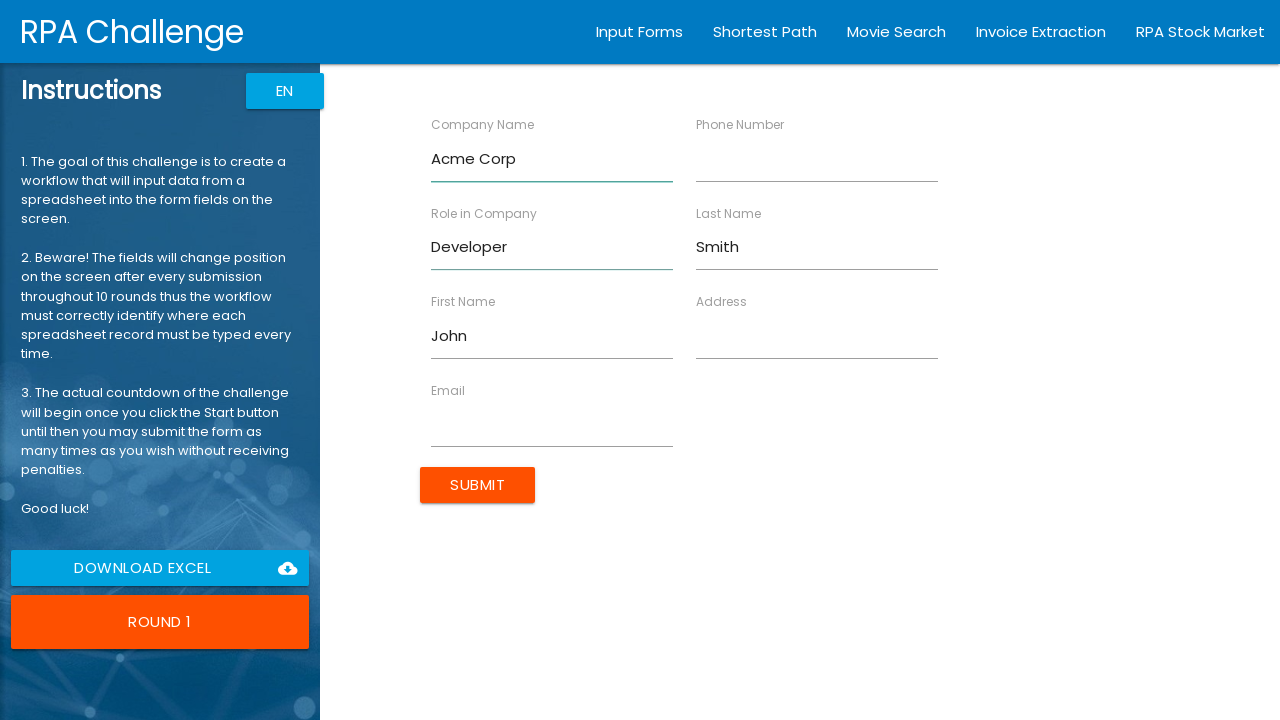

Filled Address with '123 Main St, Boston MA' on xpath=//div//label[contains(text(), 'Address')]//following-sibling::input
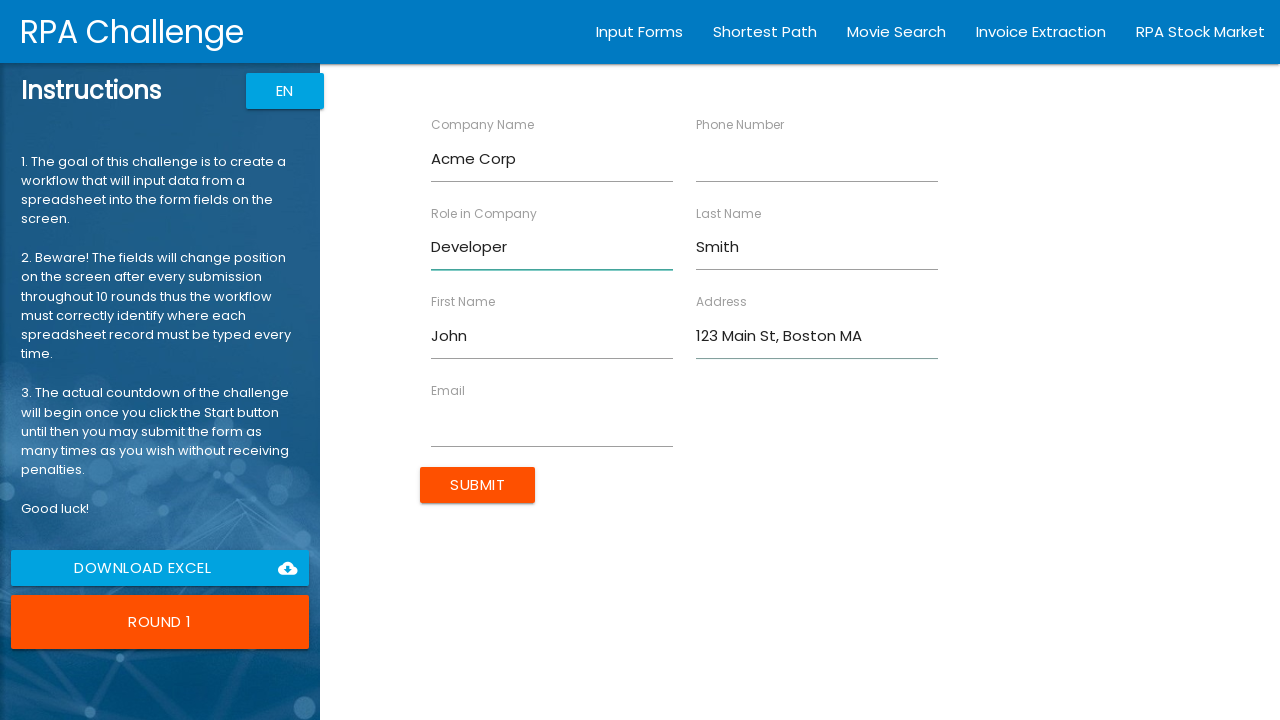

Filled Email with 'john.smith@acme.com' on xpath=//div//label[contains(text(), 'Email')]//following-sibling::input
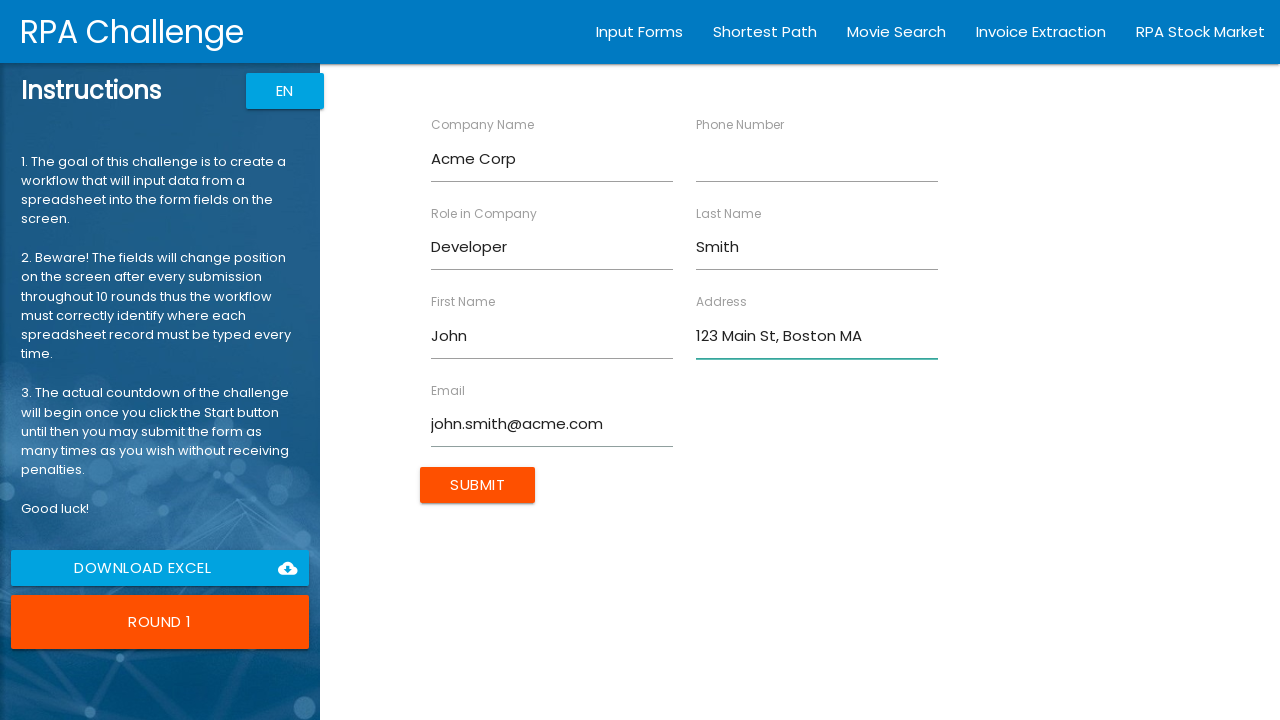

Filled Phone Number with '555-0101' on xpath=//div//label[contains(text(), 'Phone Number')]//following-sibling::input
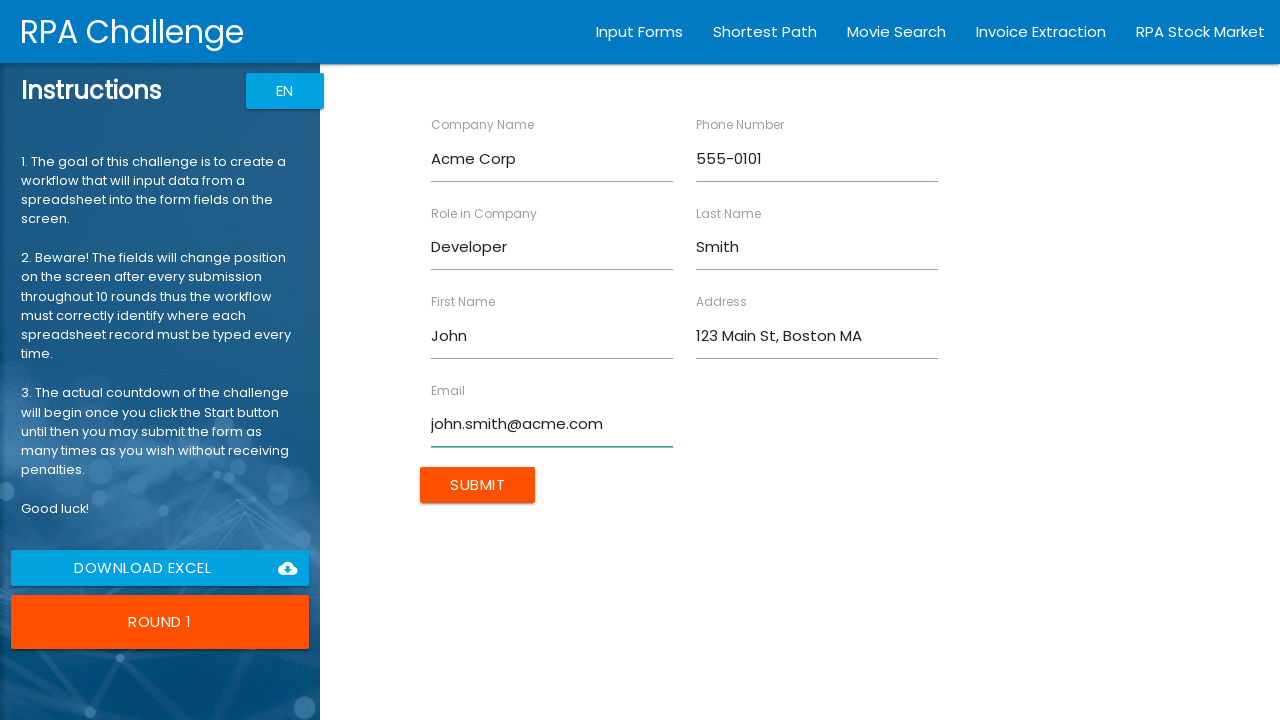

Submitted form for John Smith at (478, 485) on xpath=//form//input[@type='submit']
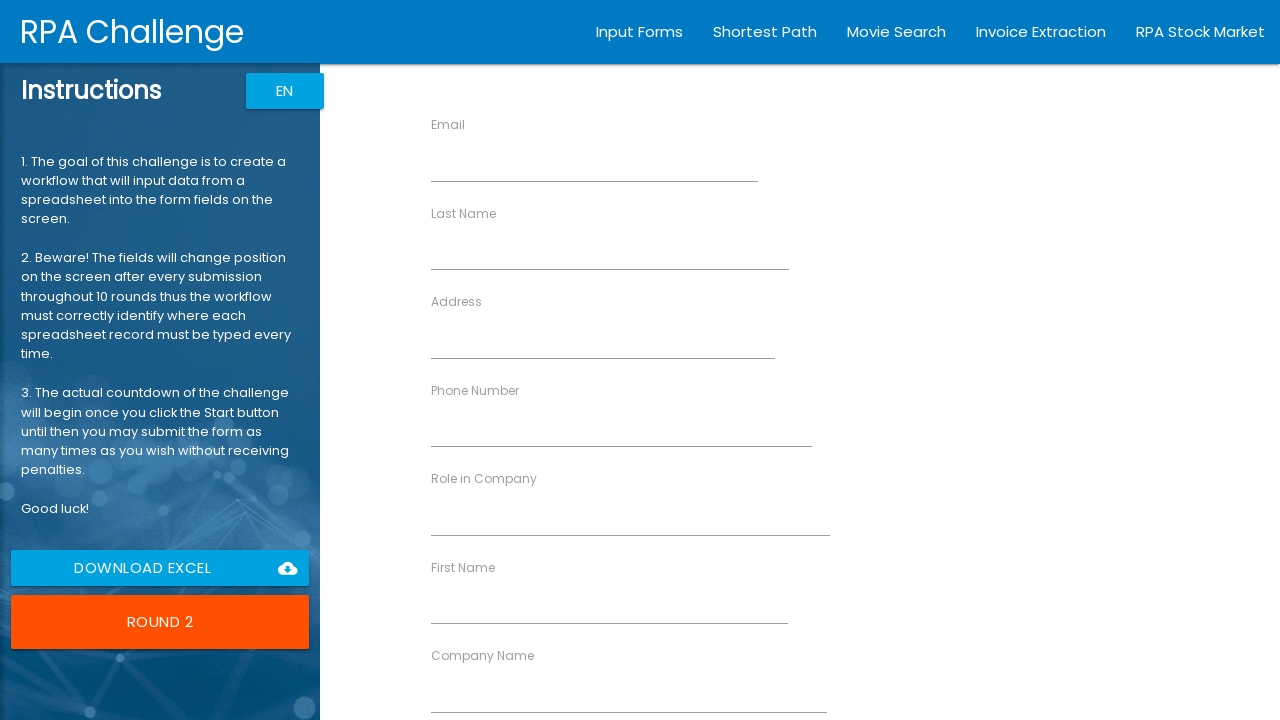

Filled First Name with 'Sarah' on xpath=//div//label[contains(text(), 'First Name')]//following-sibling::input
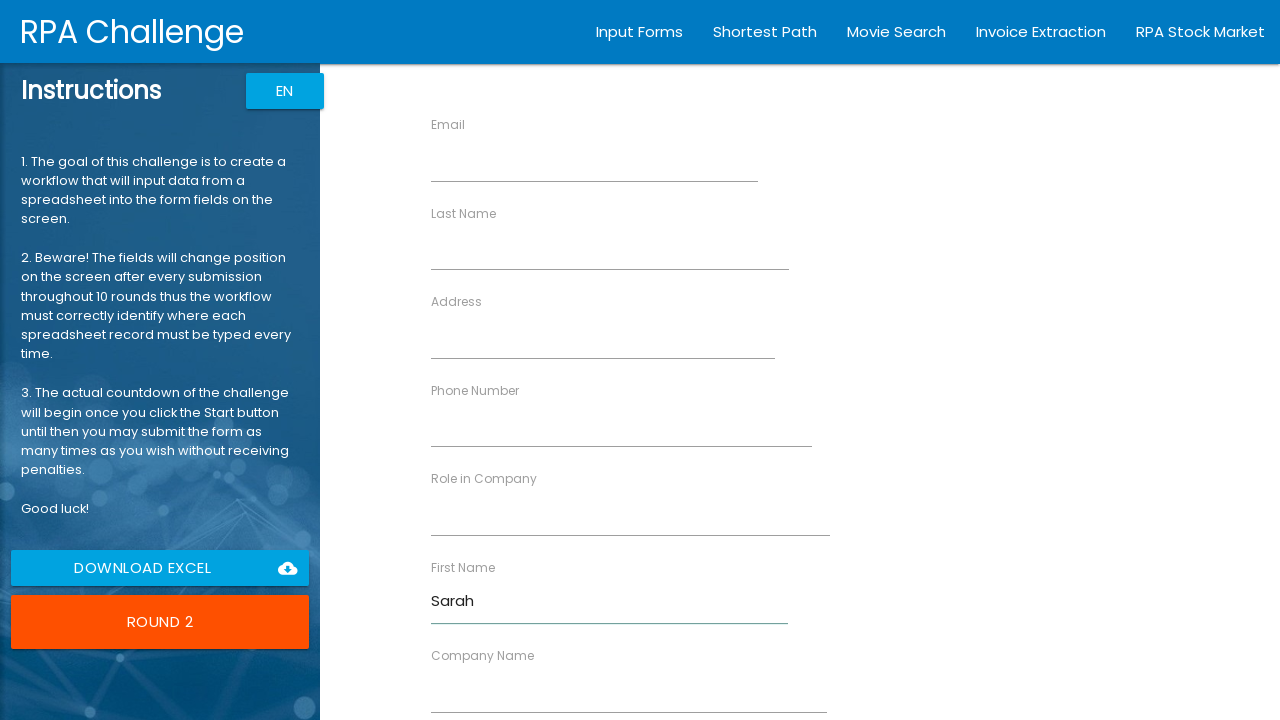

Filled Last Name with 'Johnson' on xpath=//div//label[contains(text(), 'Last Name')]//following-sibling::input
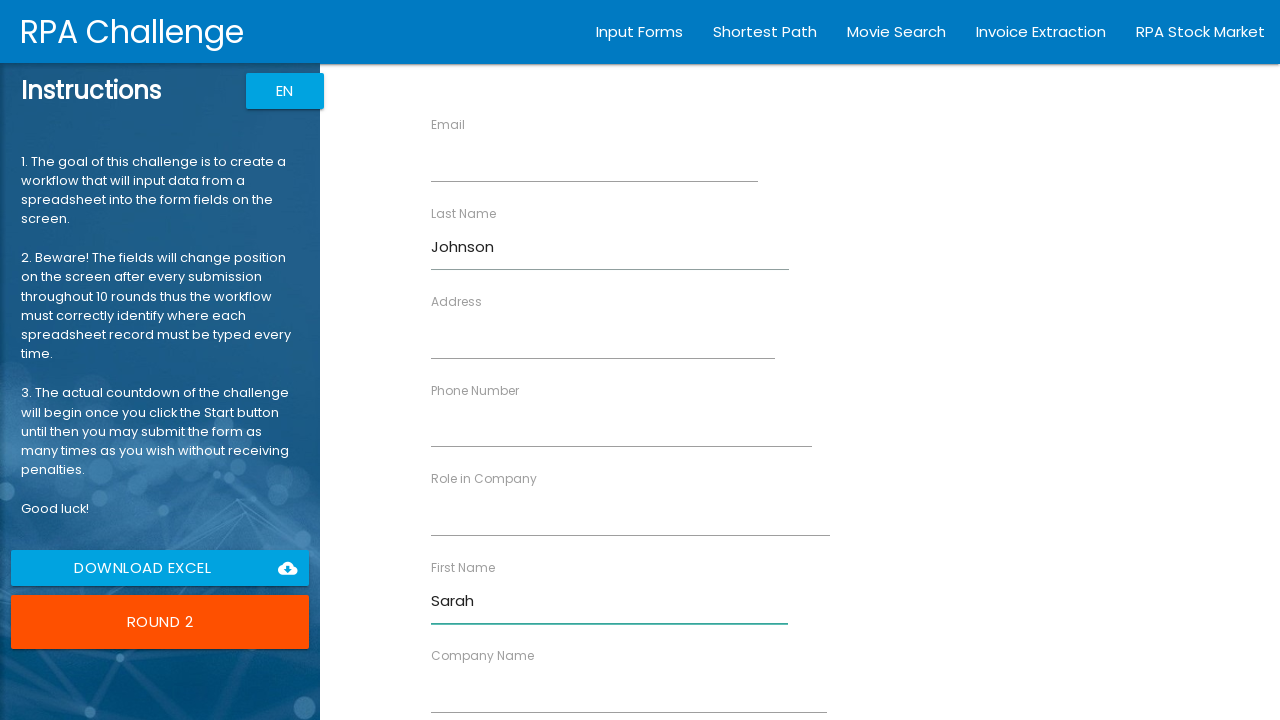

Filled Company Name with 'Tech Solutions' on xpath=//div//label[contains(text(), 'Company Name')]//following-sibling::input
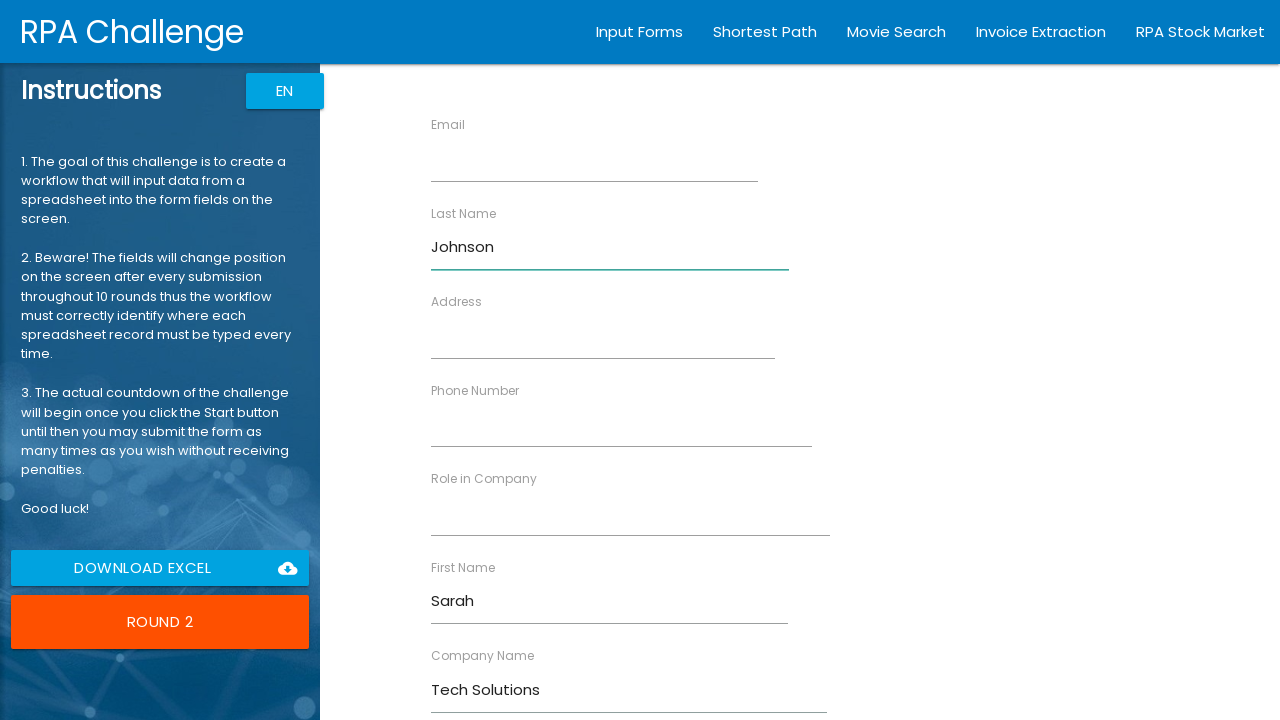

Filled Role in Company with 'Manager' on xpath=//div//label[contains(text(), 'Role in Company')]//following-sibling::inpu
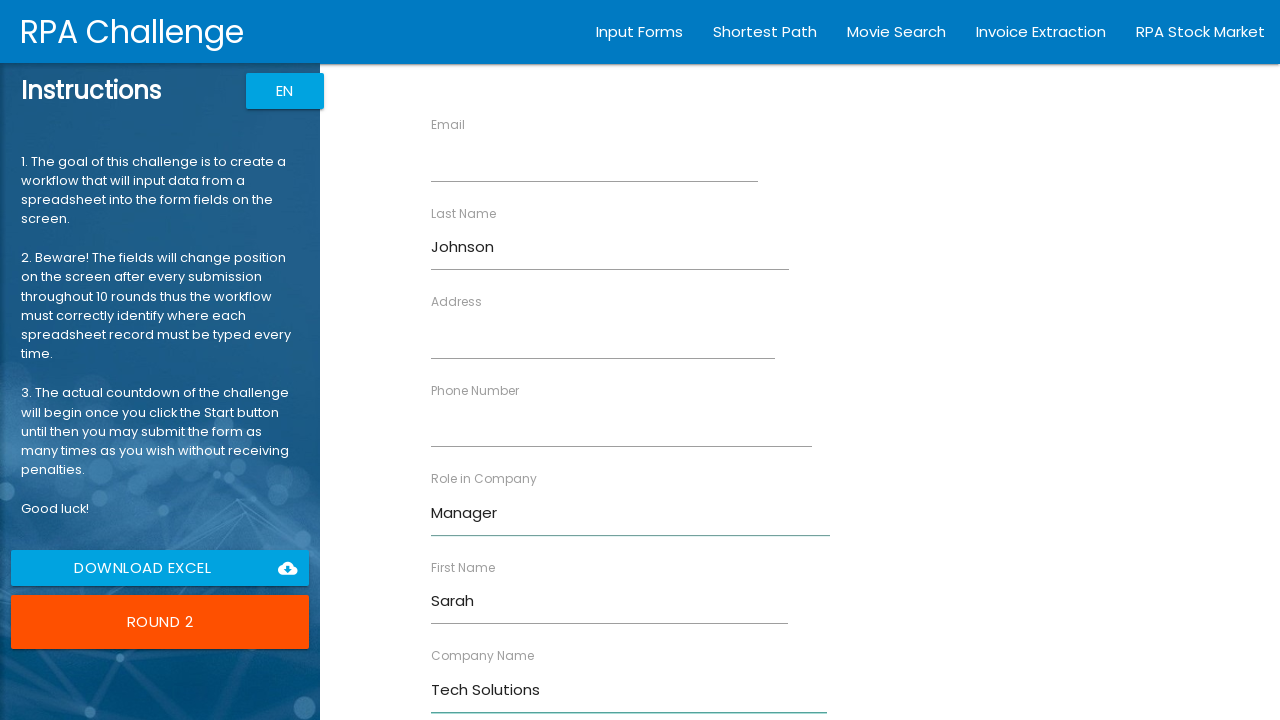

Filled Address with '456 Oak Ave, Seattle WA' on xpath=//div//label[contains(text(), 'Address')]//following-sibling::input
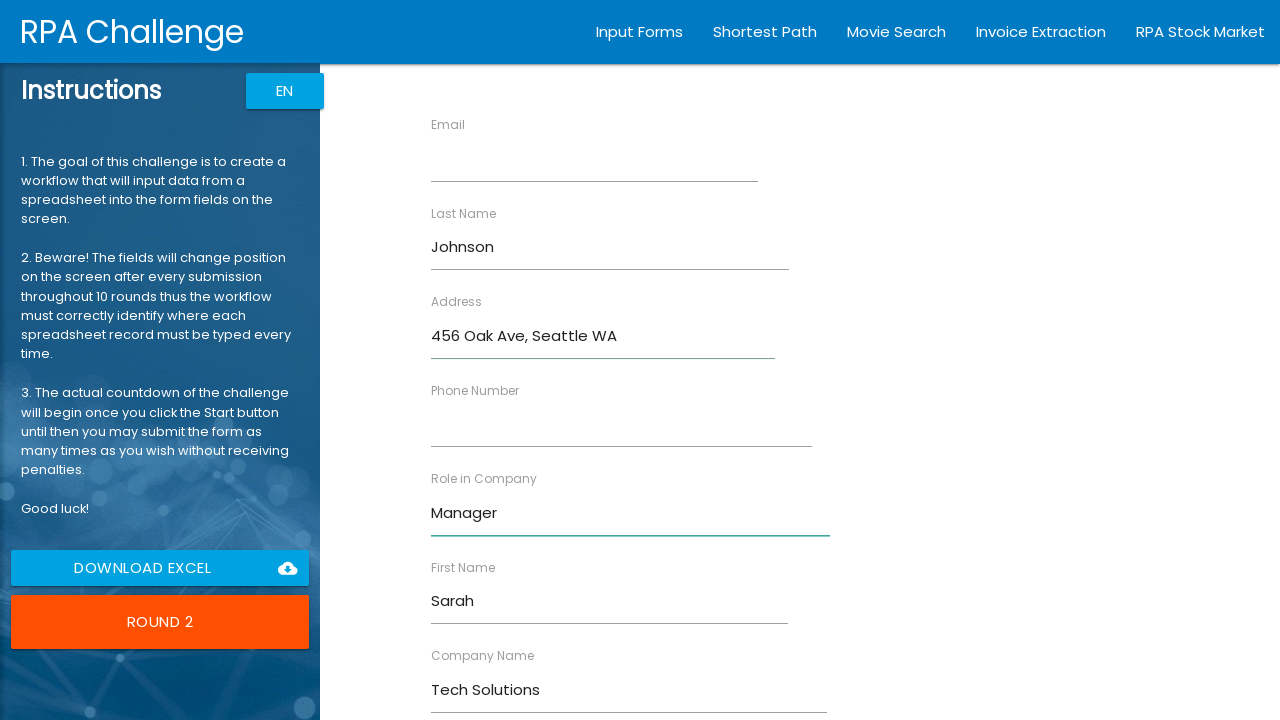

Filled Email with 'sarah.j@techsol.com' on xpath=//div//label[contains(text(), 'Email')]//following-sibling::input
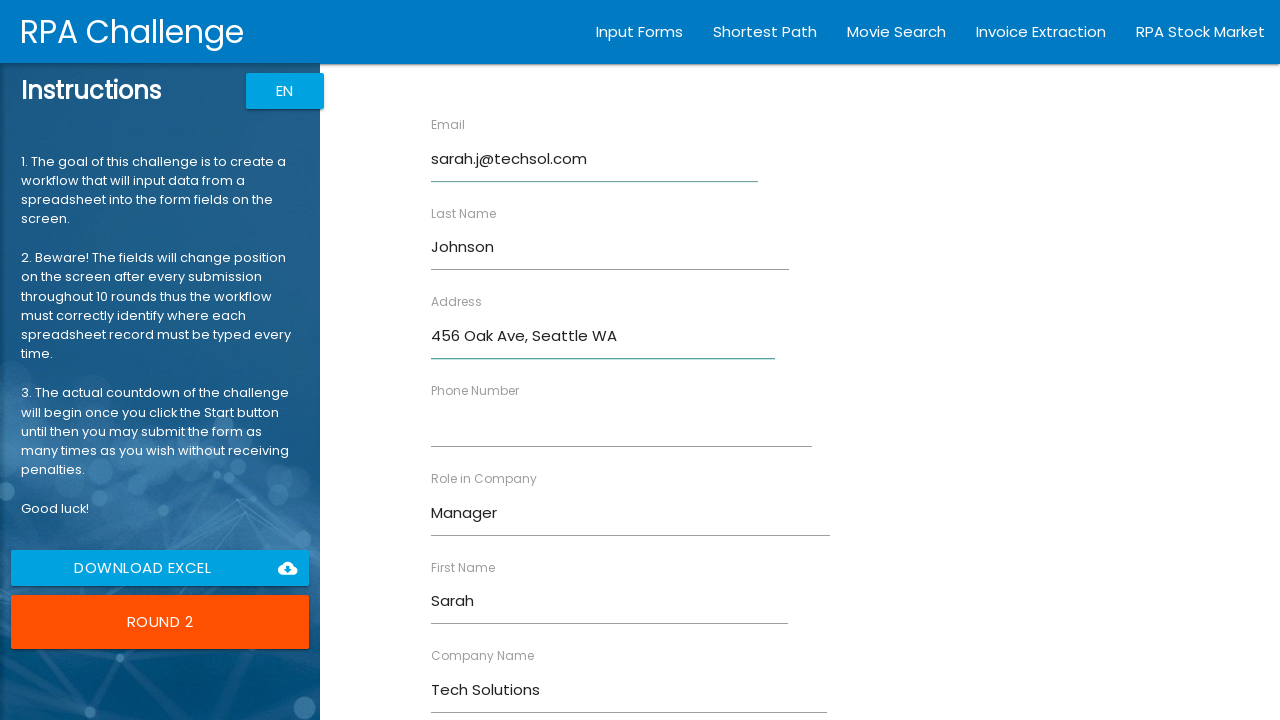

Filled Phone Number with '555-0202' on xpath=//div//label[contains(text(), 'Phone Number')]//following-sibling::input
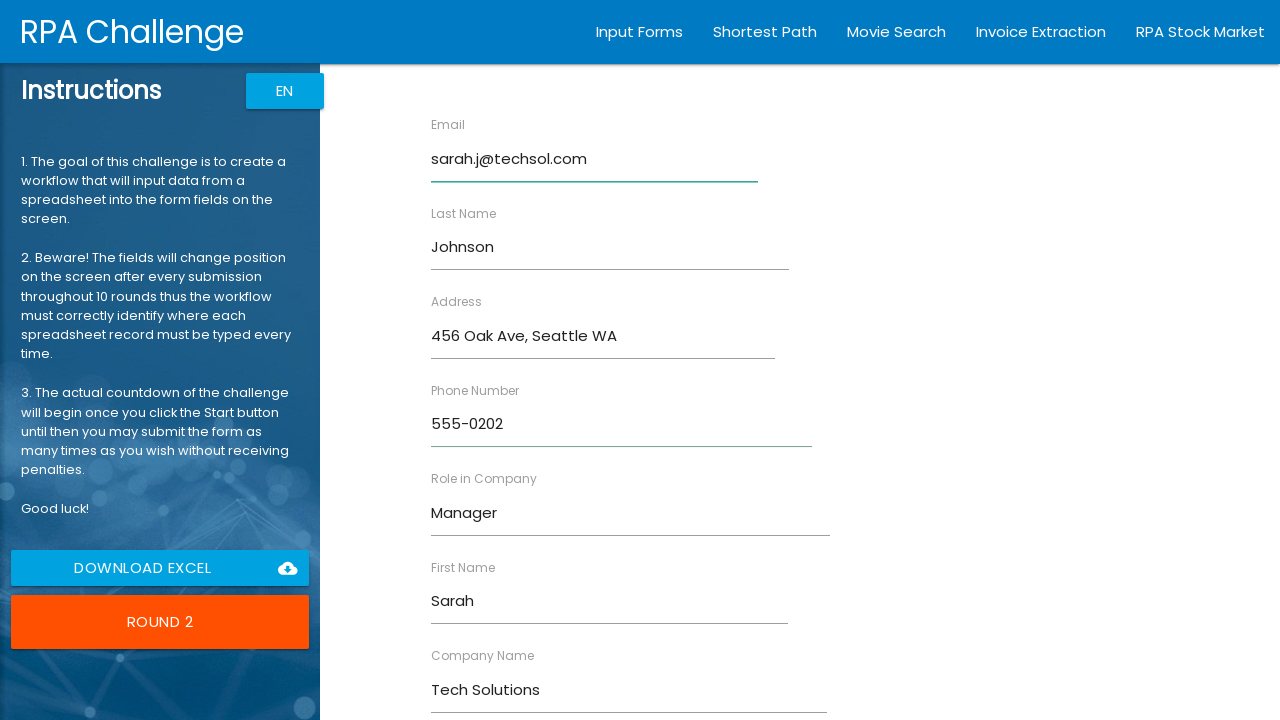

Submitted form for Sarah Johnson at (478, 688) on xpath=//form//input[@type='submit']
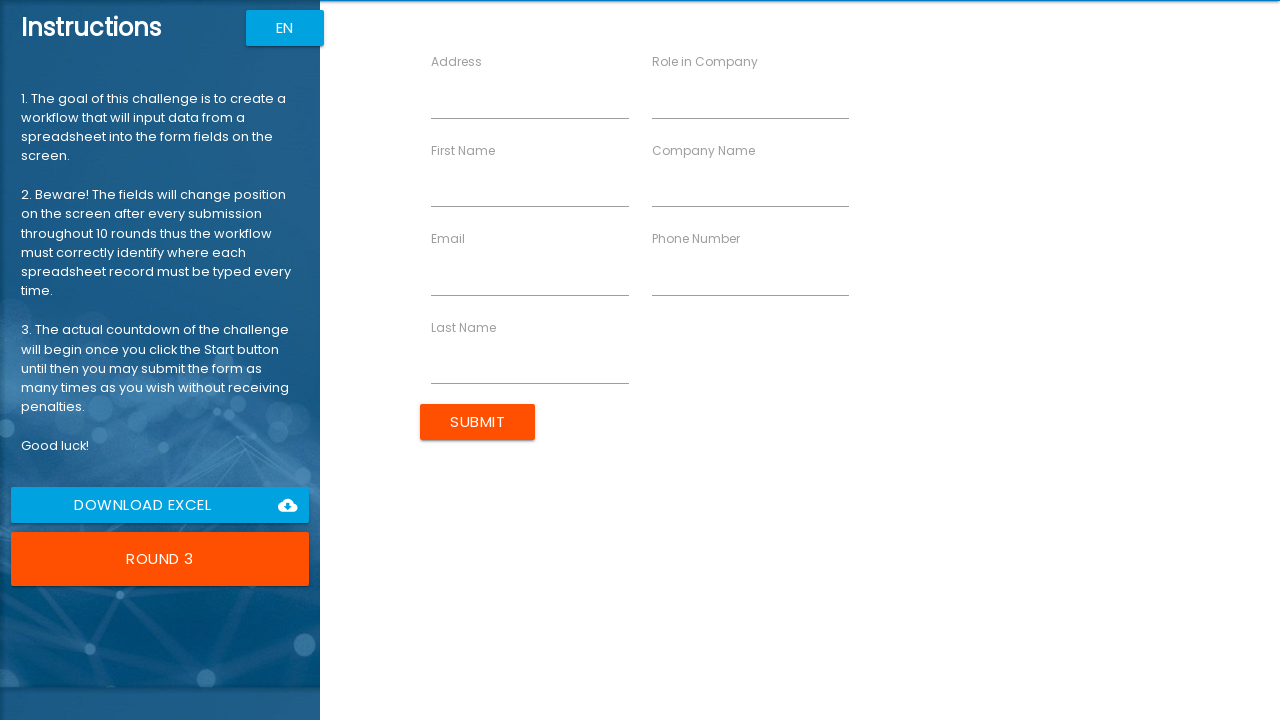

Filled First Name with 'Michael' on xpath=//div//label[contains(text(), 'First Name')]//following-sibling::input
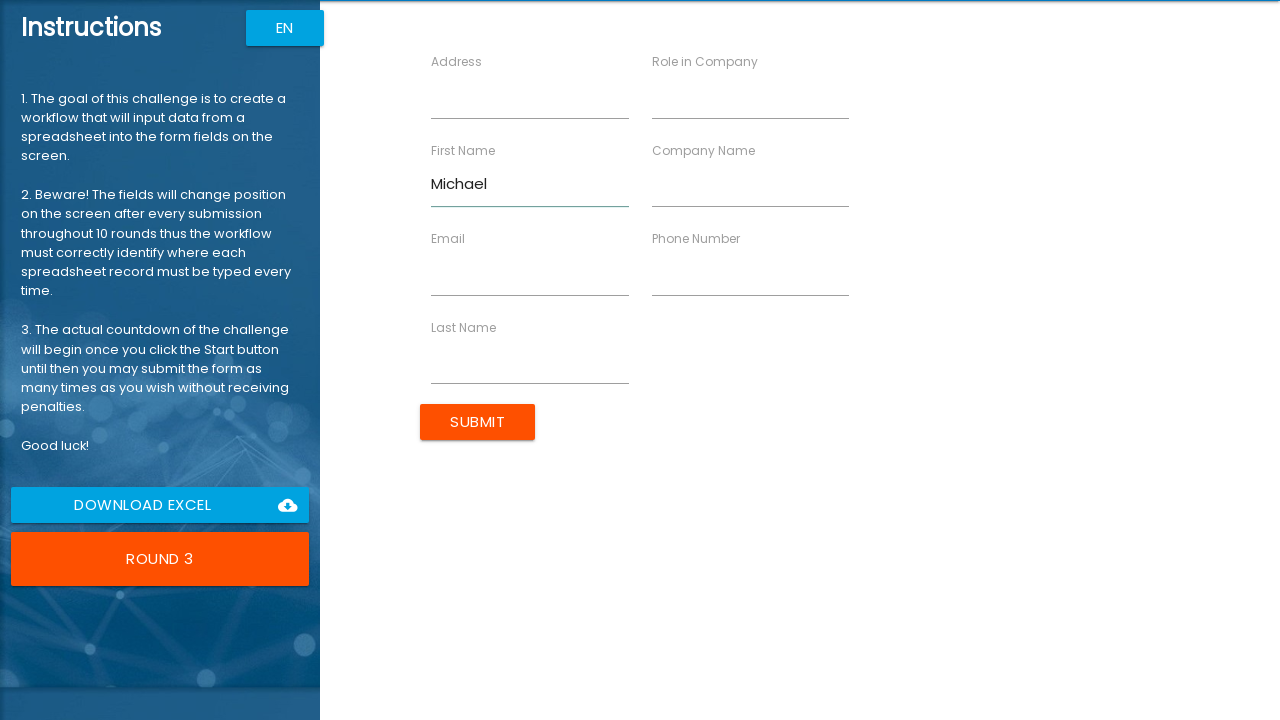

Filled Last Name with 'Chen' on xpath=//div//label[contains(text(), 'Last Name')]//following-sibling::input
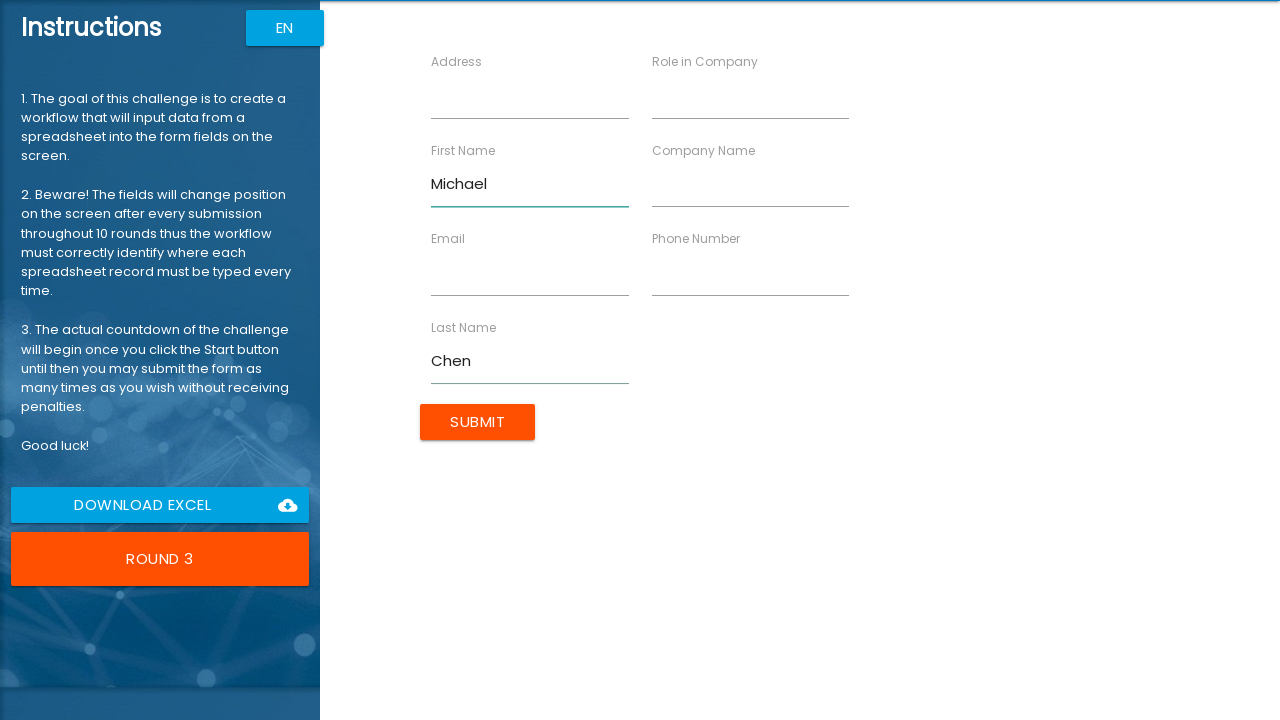

Filled Company Name with 'Global Industries' on xpath=//div//label[contains(text(), 'Company Name')]//following-sibling::input
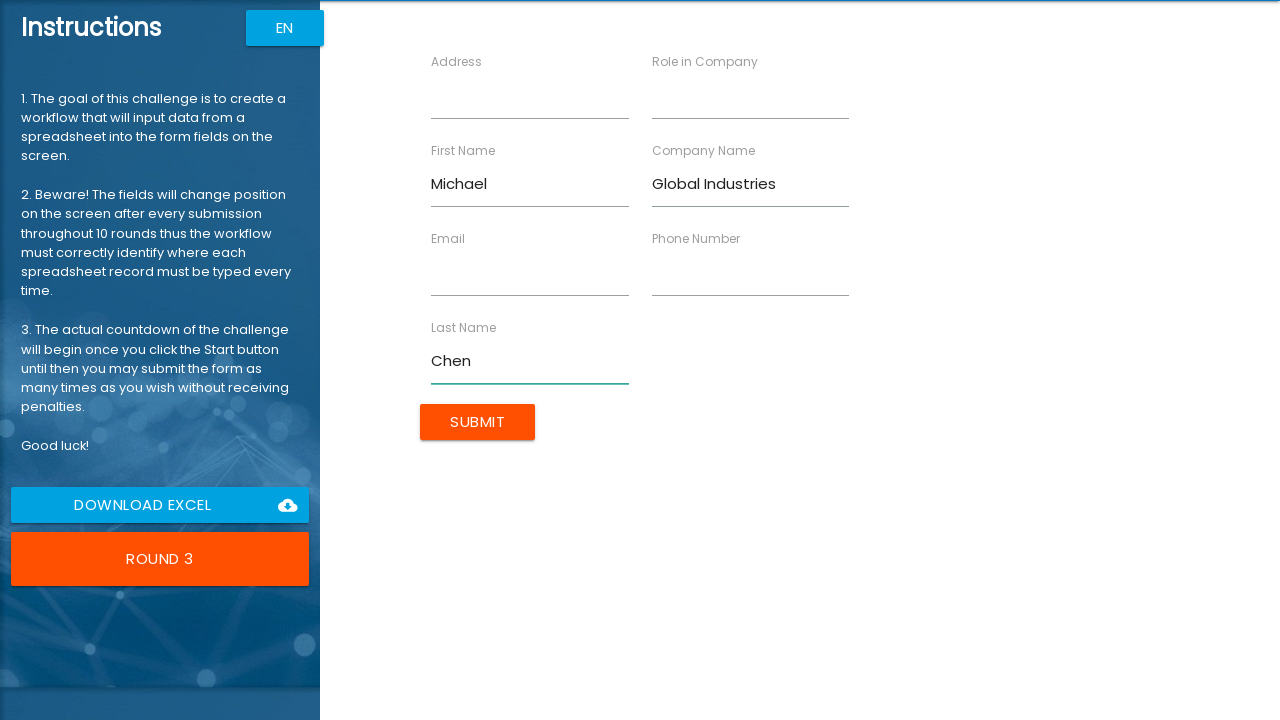

Filled Role in Company with 'Analyst' on xpath=//div//label[contains(text(), 'Role in Company')]//following-sibling::inpu
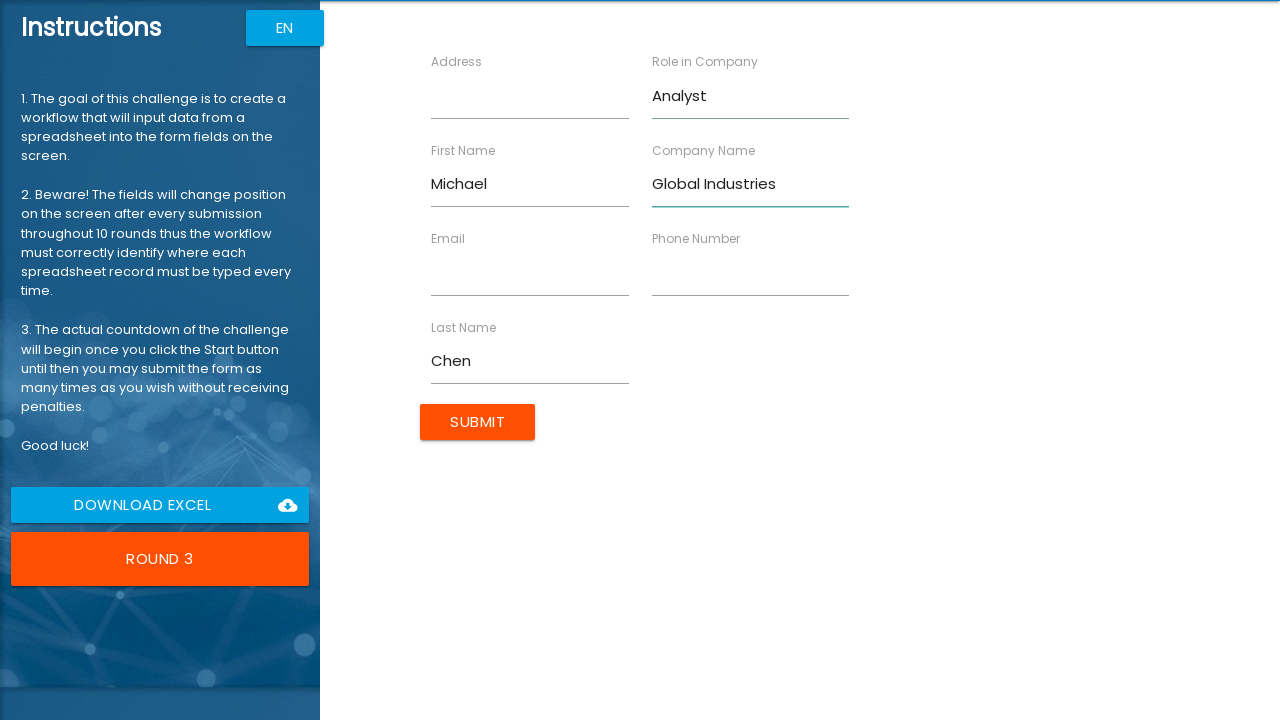

Filled Address with '789 Pine Rd, Austin TX' on xpath=//div//label[contains(text(), 'Address')]//following-sibling::input
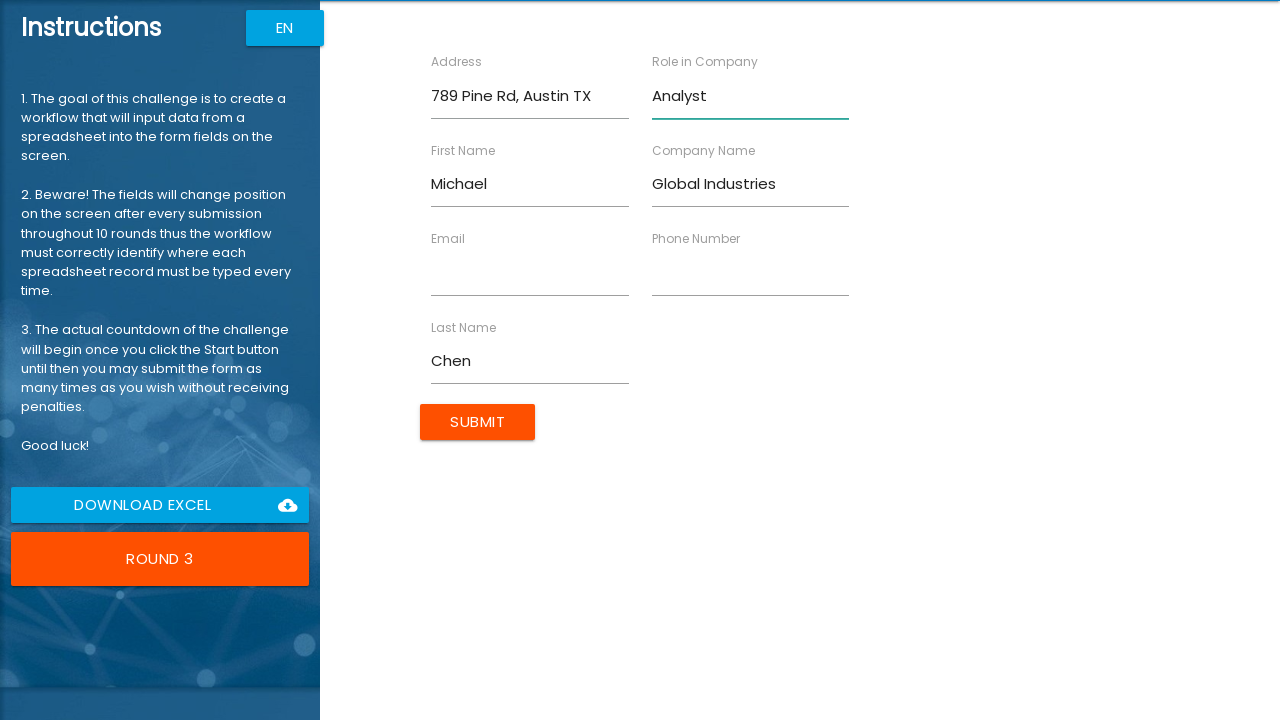

Filled Email with 'm.chen@global.com' on xpath=//div//label[contains(text(), 'Email')]//following-sibling::input
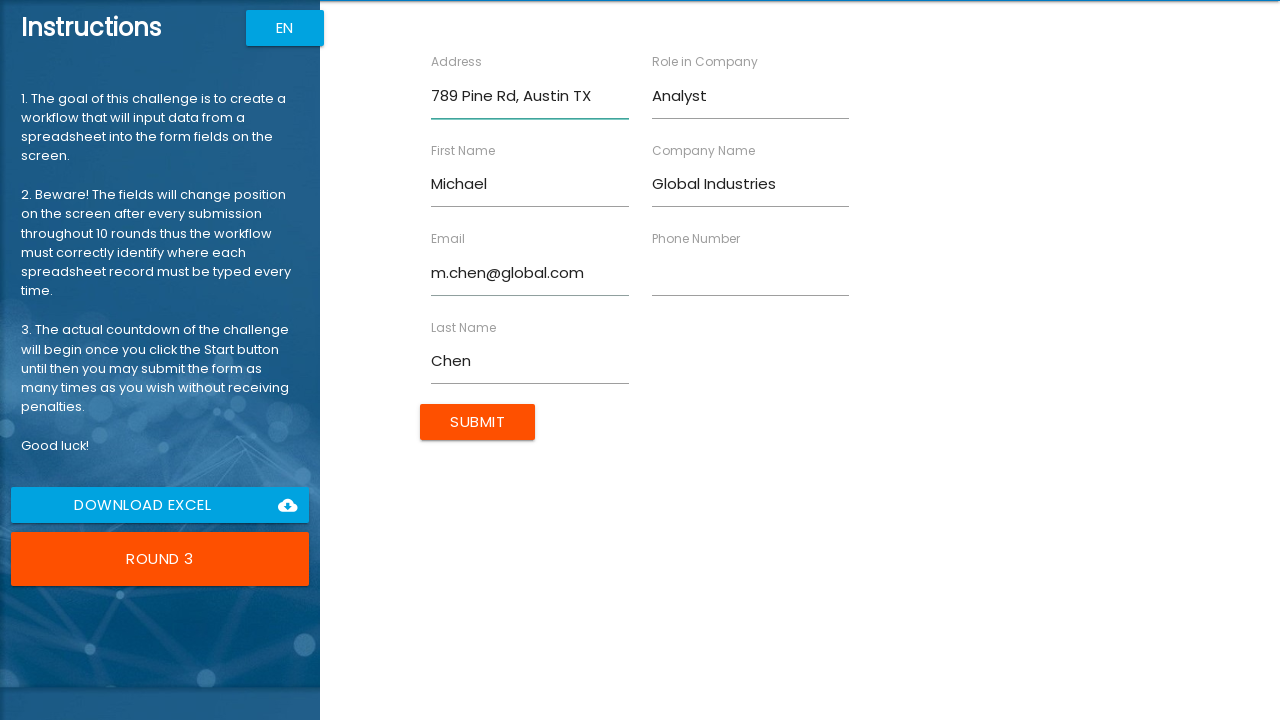

Filled Phone Number with '555-0303' on xpath=//div//label[contains(text(), 'Phone Number')]//following-sibling::input
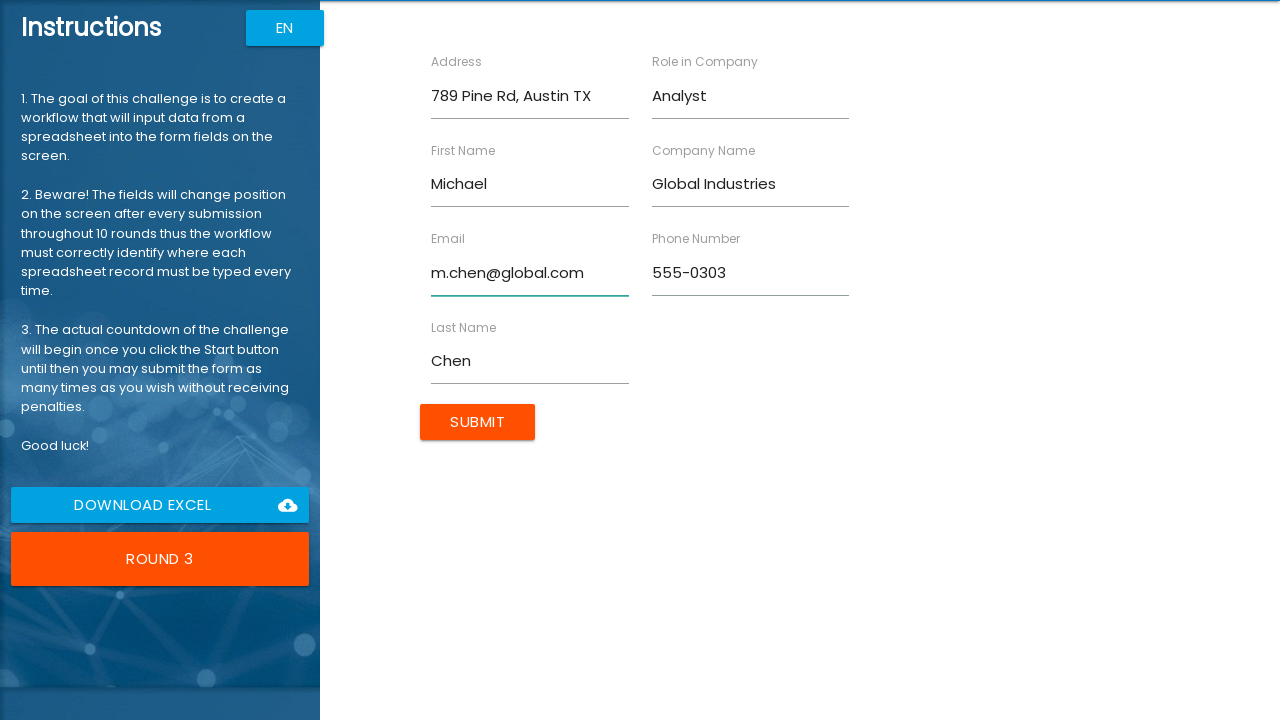

Submitted form for Michael Chen at (478, 422) on xpath=//form//input[@type='submit']
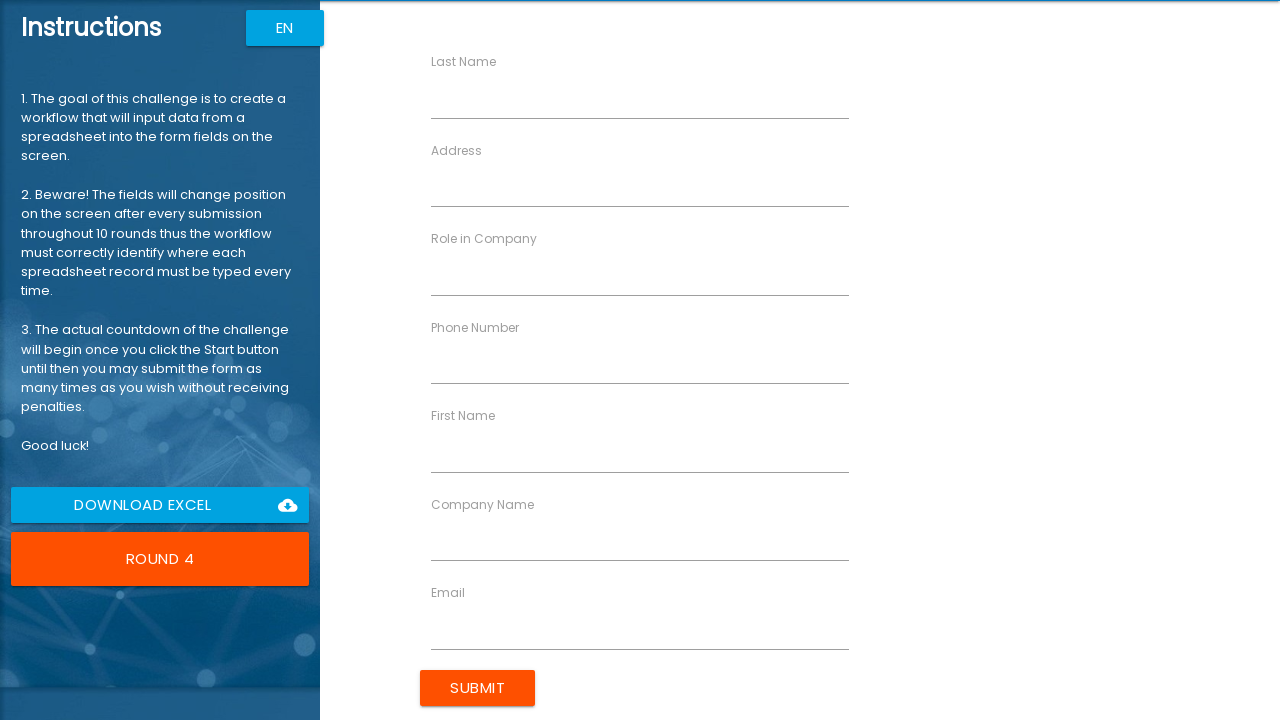

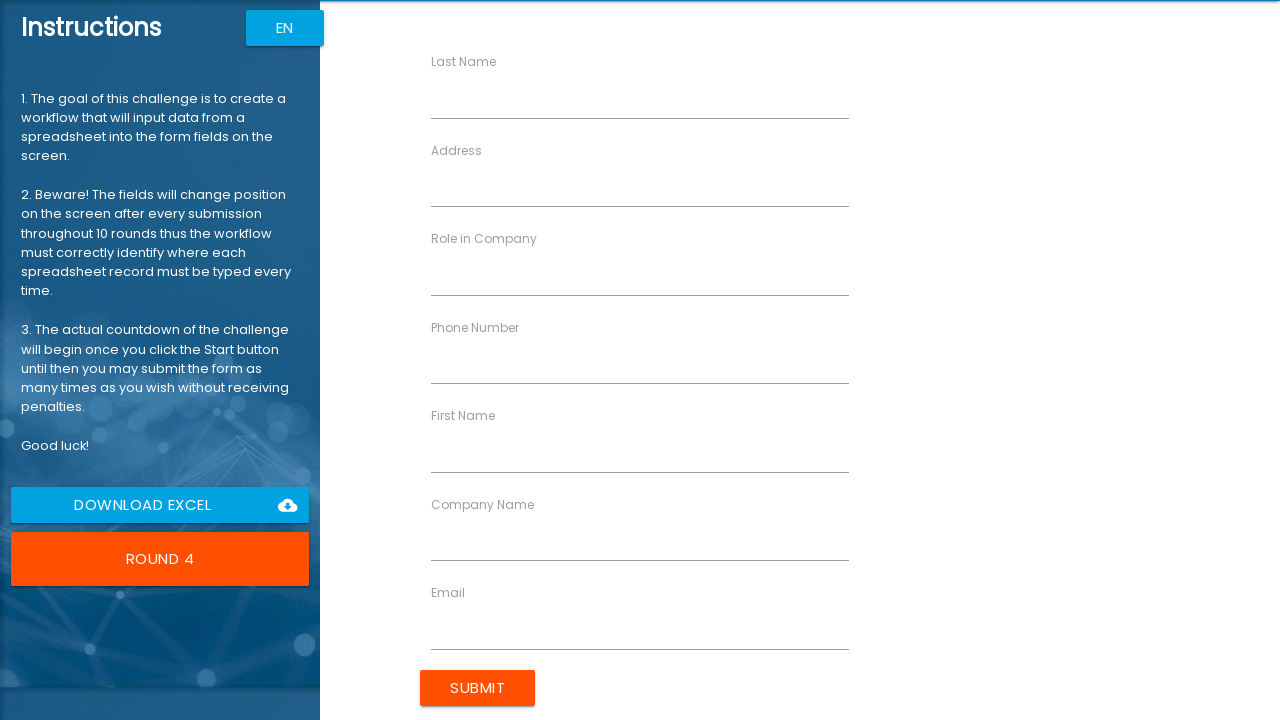